Tests dynamic loading by clicking a button and waiting for the loading element to become invisible before verifying text appears

Starting URL: https://automationfc.github.io/dynamic-loading/

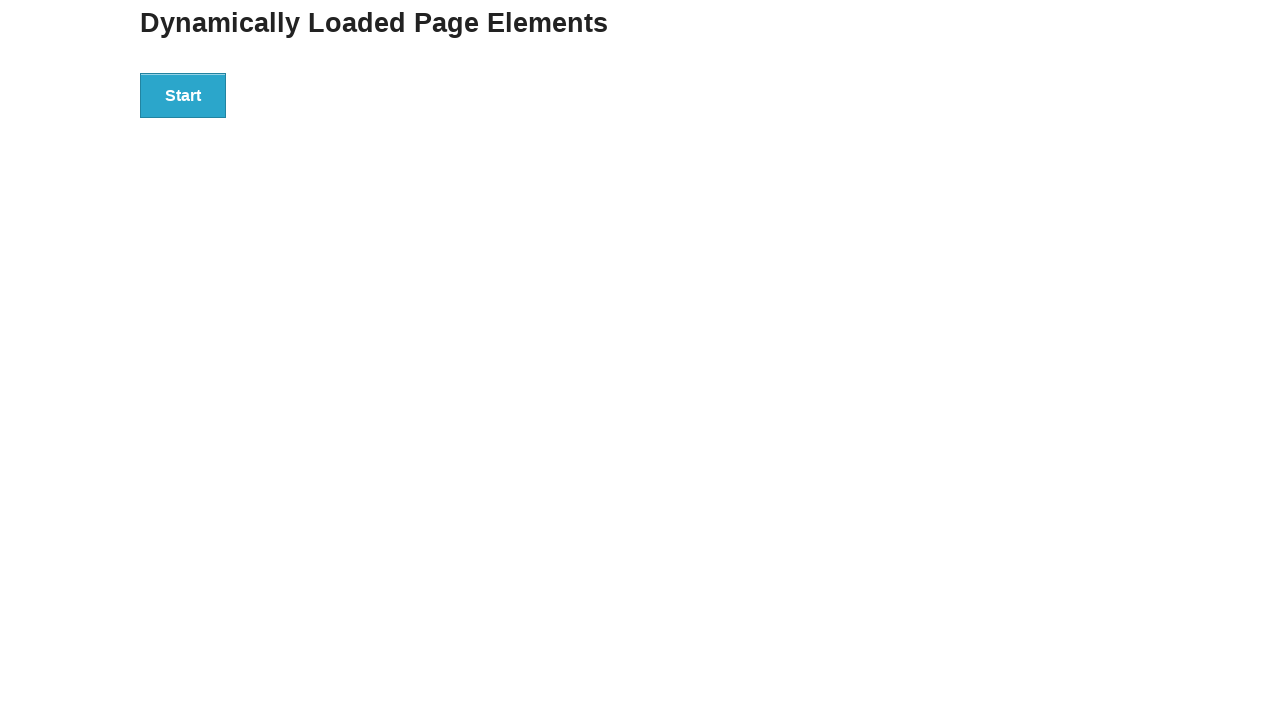

Clicked start button to trigger dynamic loading at (183, 95) on xpath=//div[@id='start']//button
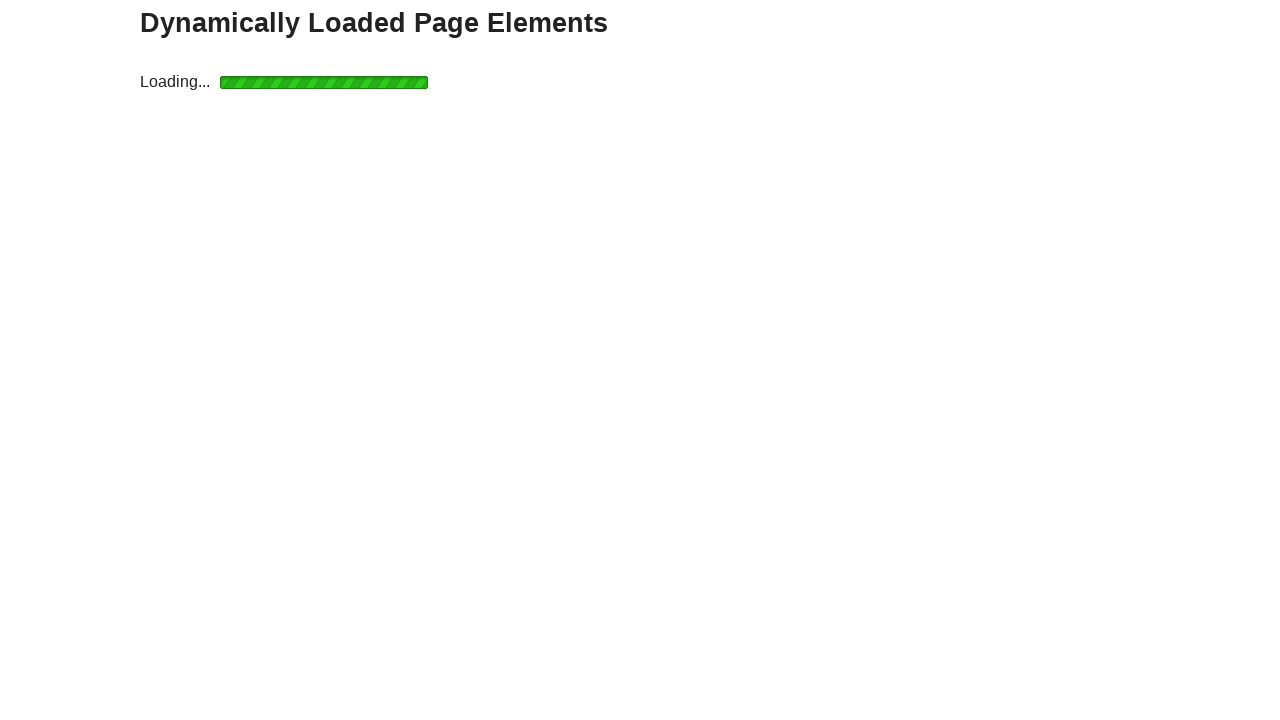

Waited for loading element to become invisible
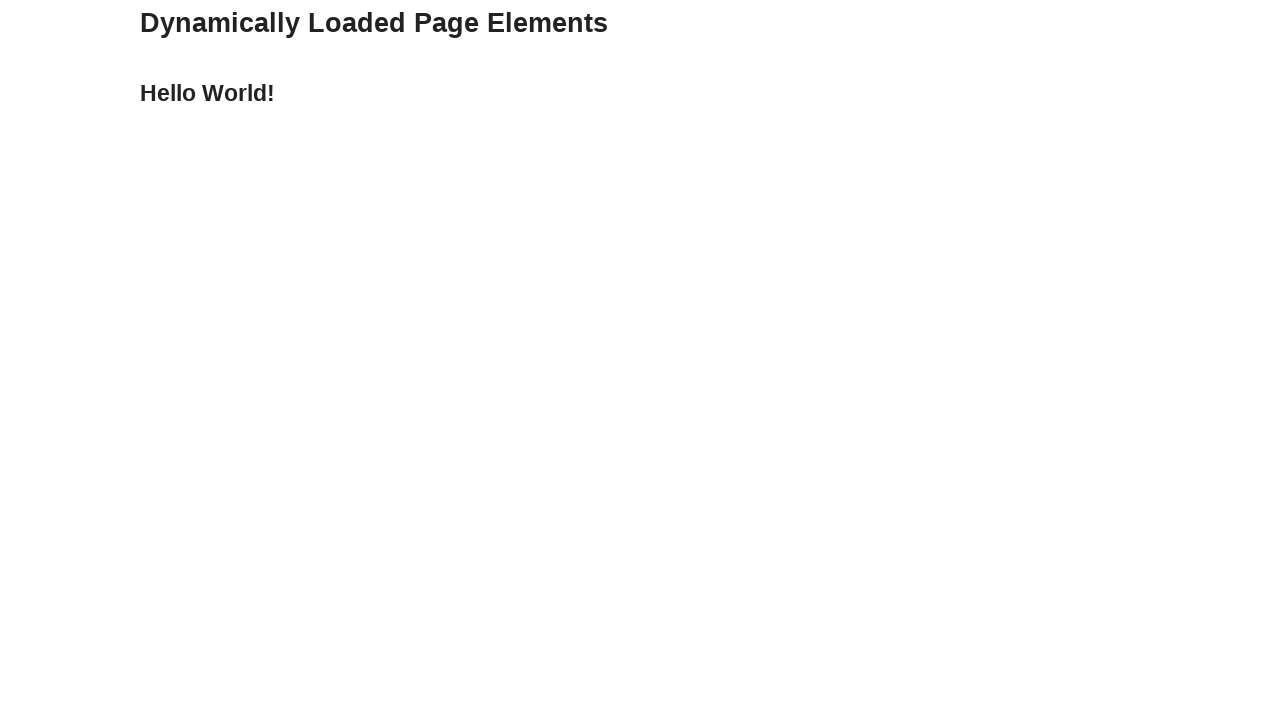

Verified 'Hello World!' text appears after loading completes
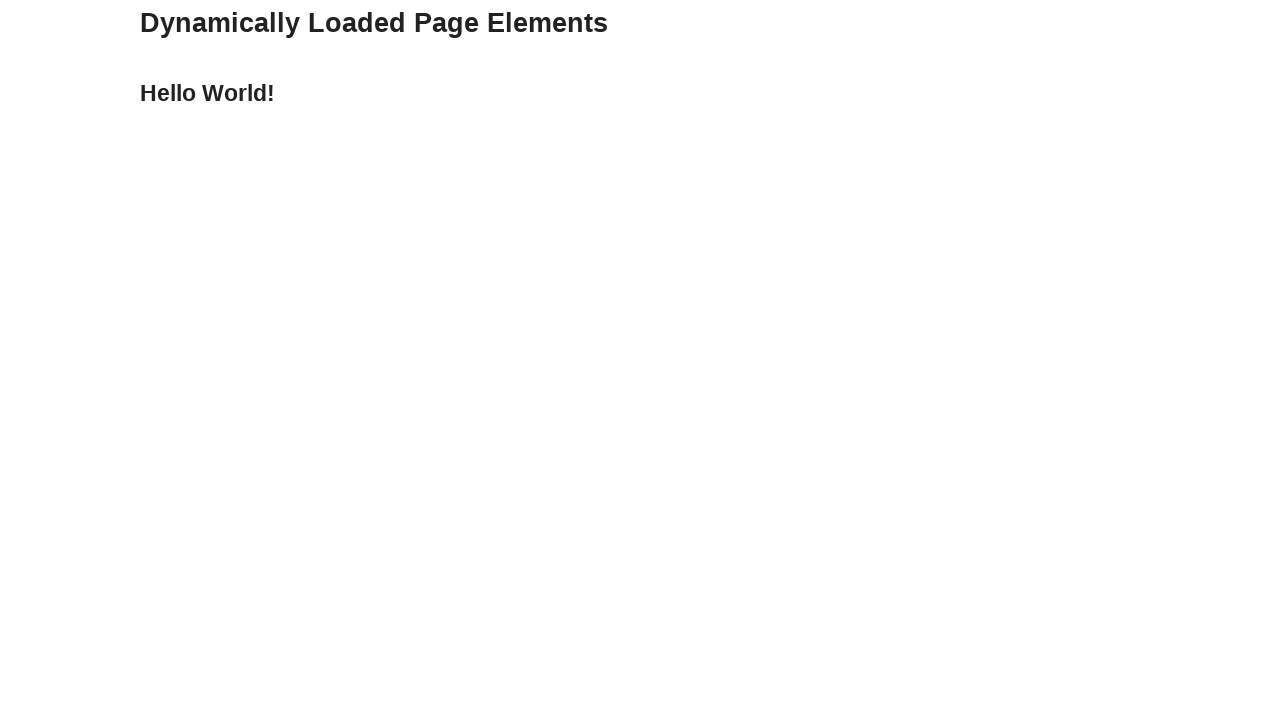

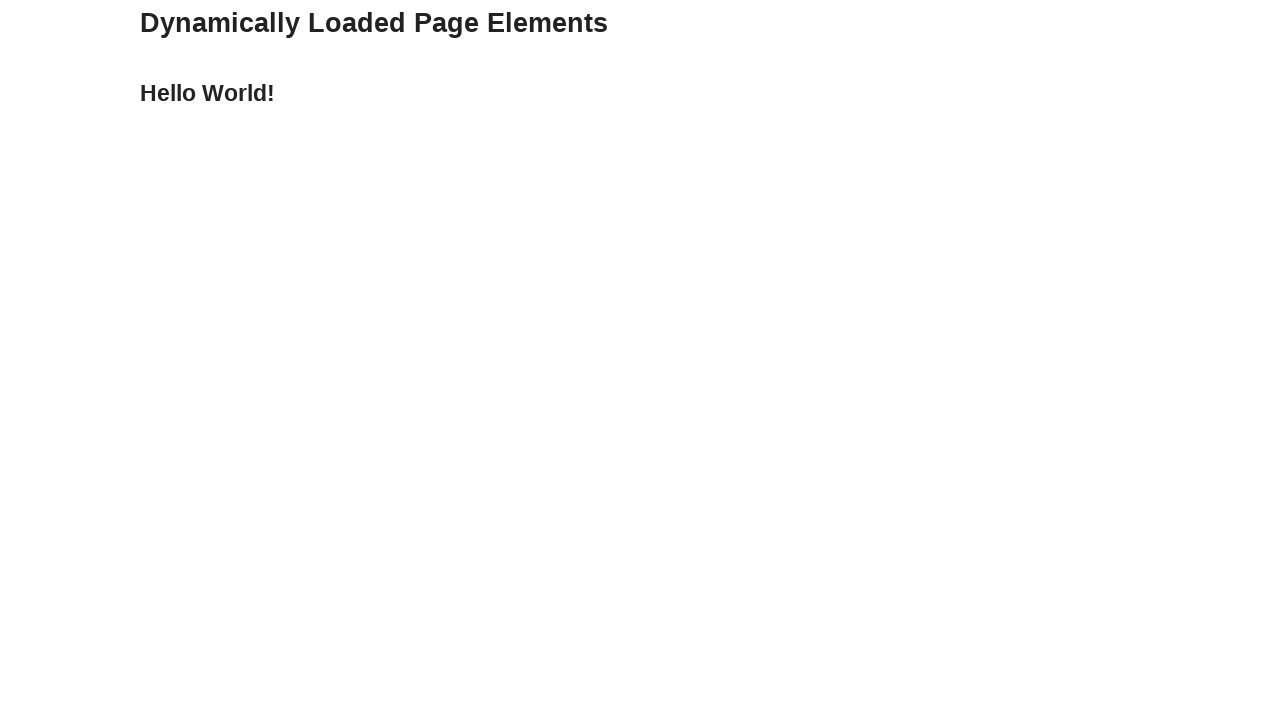